Tests page scrolling functionality by scrolling to the bottom of a webpage using JavaScript execution

Starting URL: http://www.tizag.com/javascriptT/javascript-innerHTML.php

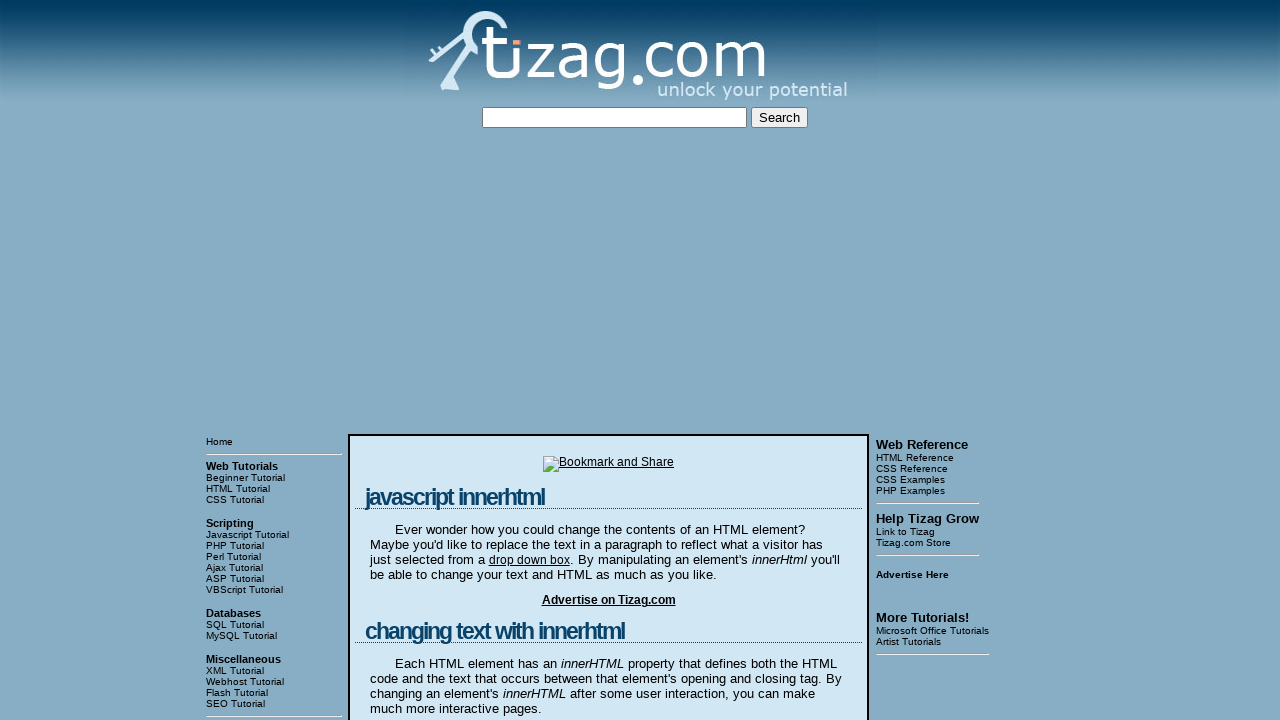

Scrolled to the bottom of the page using JavaScript
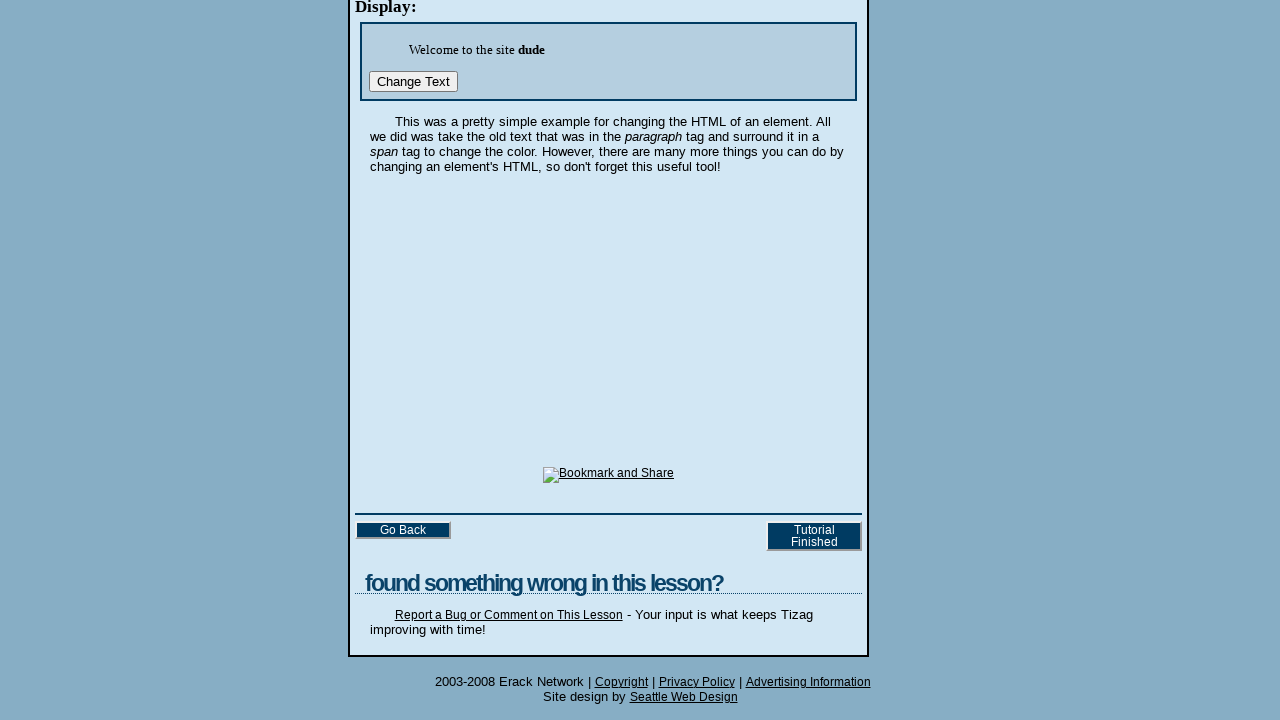

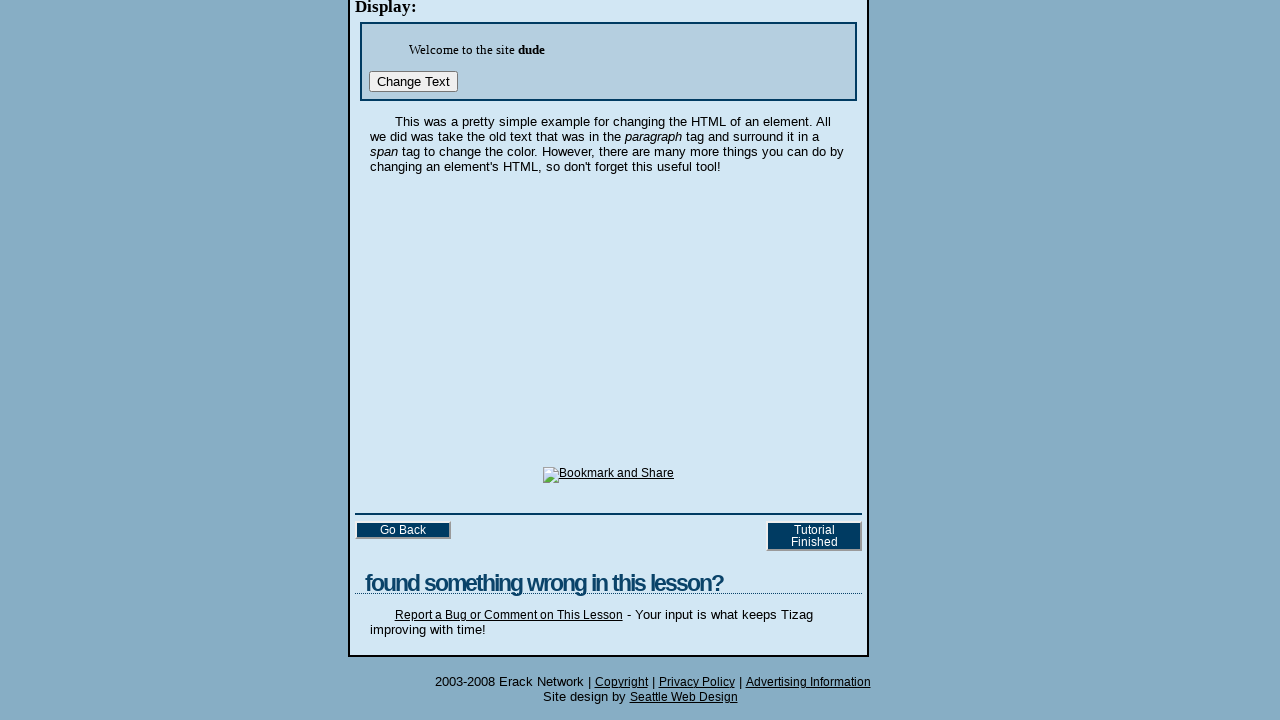